Tests element highlighting functionality by navigating to a page with a large table and temporarily applying a red dashed border style to a specific element using JavaScript execution.

Starting URL: http://the-internet.herokuapp.com/large

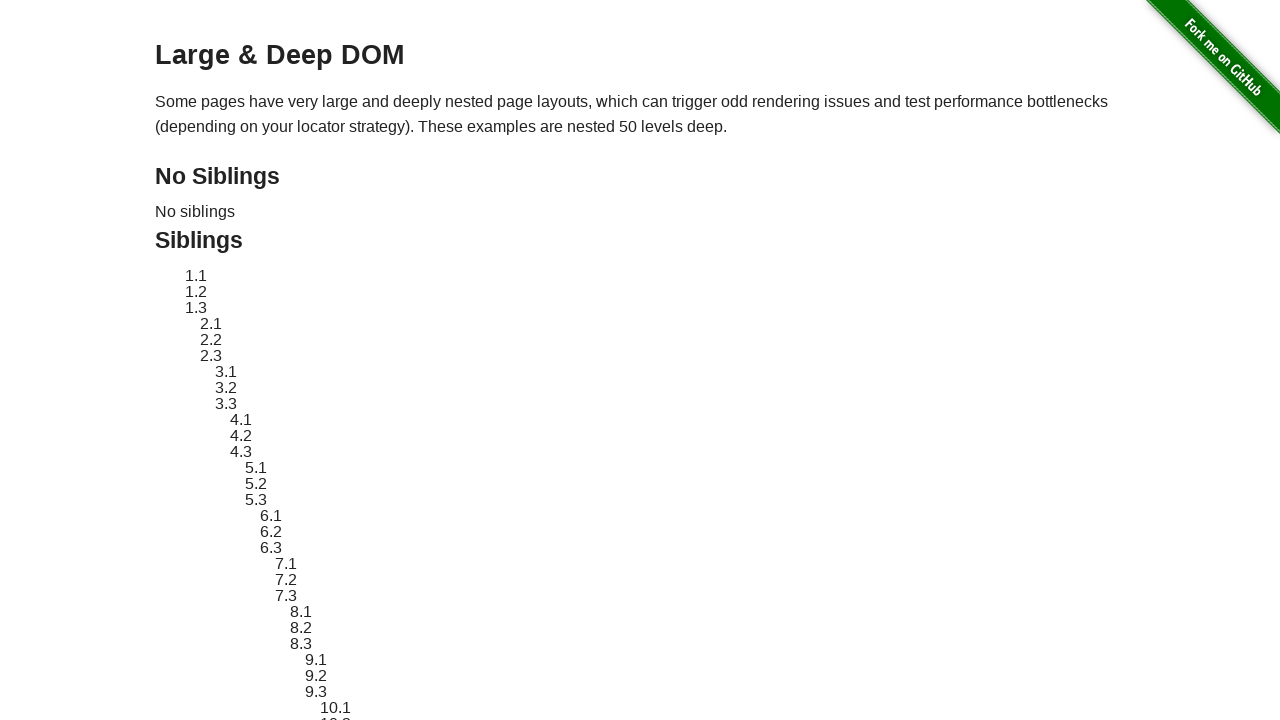

Navigated to large table page
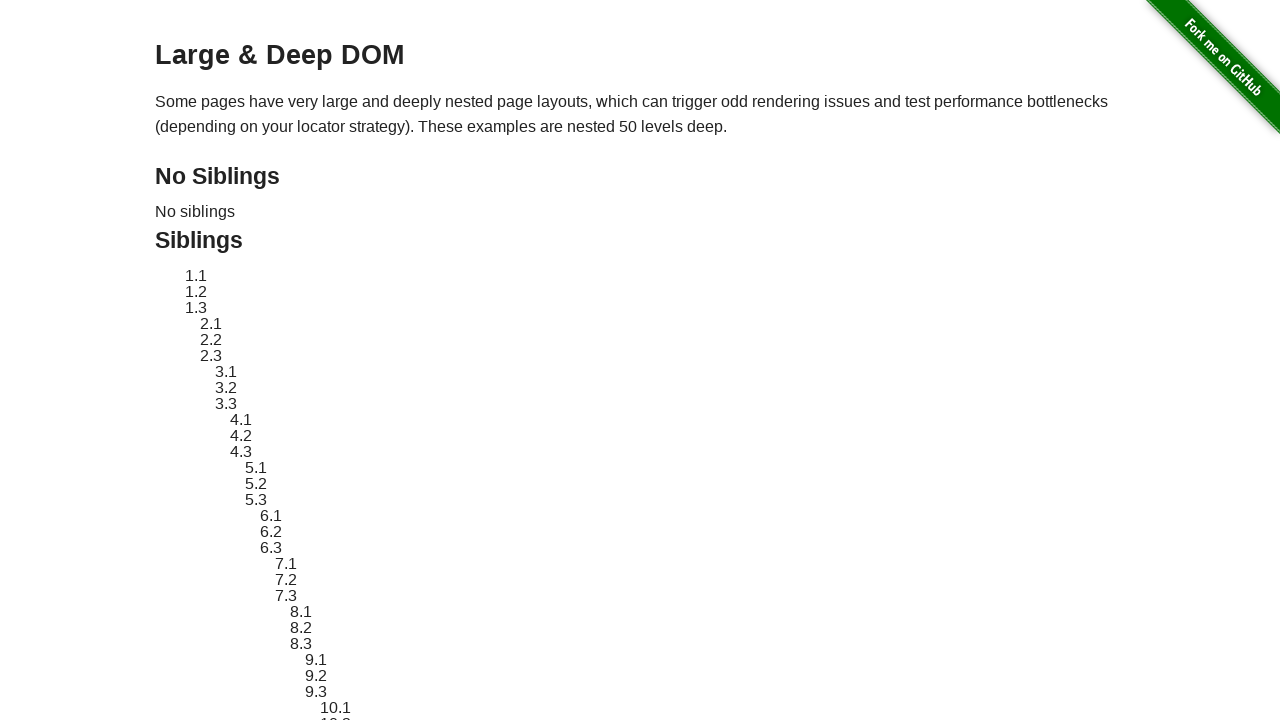

Located target element with ID 'sibling-2.3'
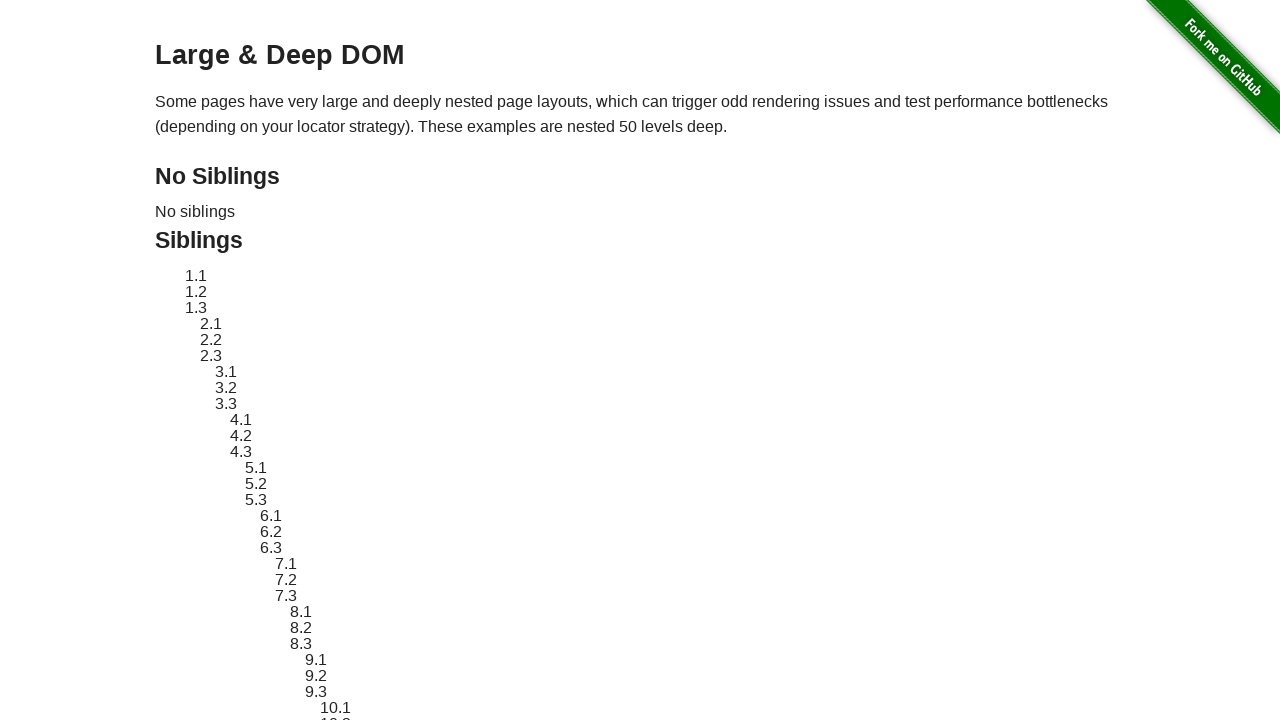

Target element is now visible
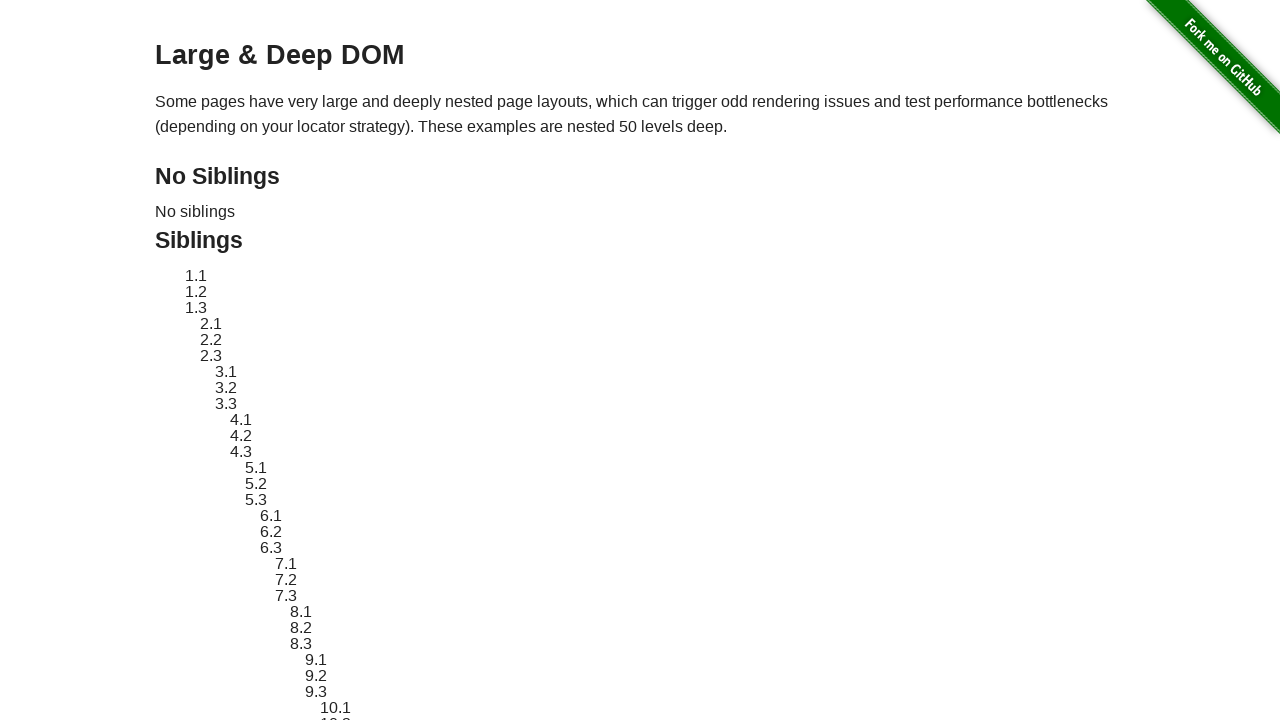

Retrieved original style attribute from target element
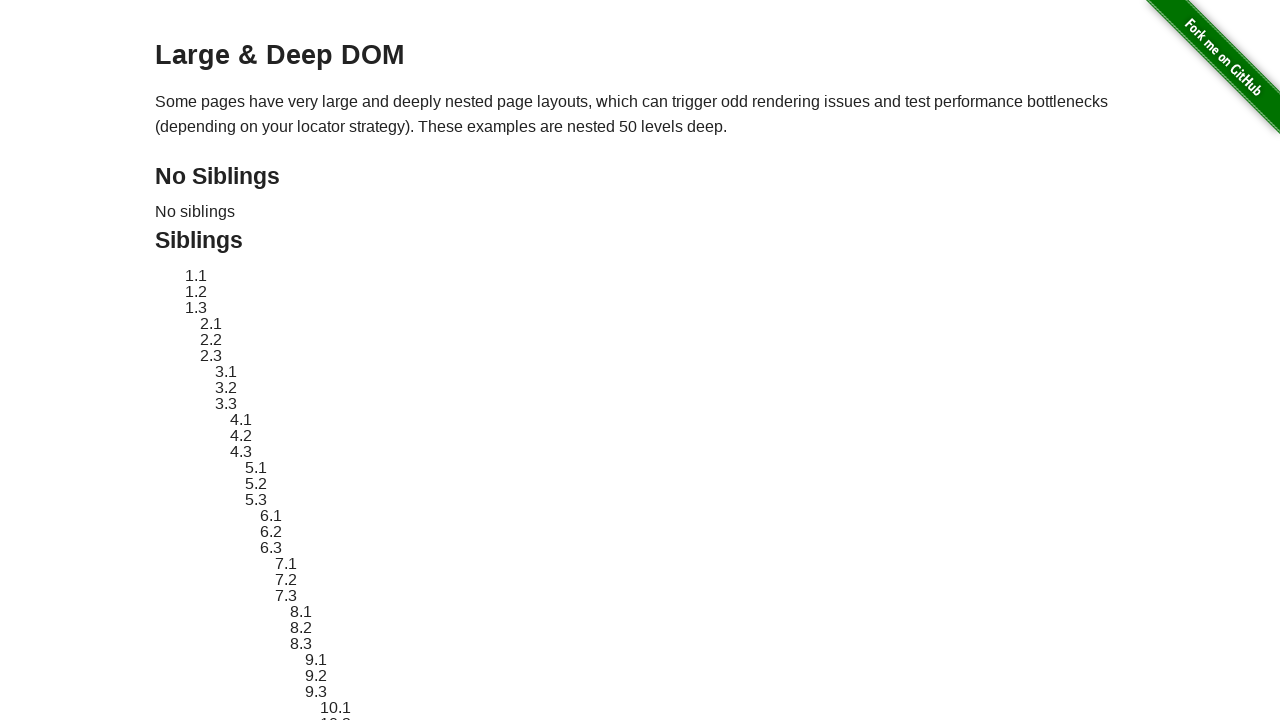

Applied red dashed border highlight to target element
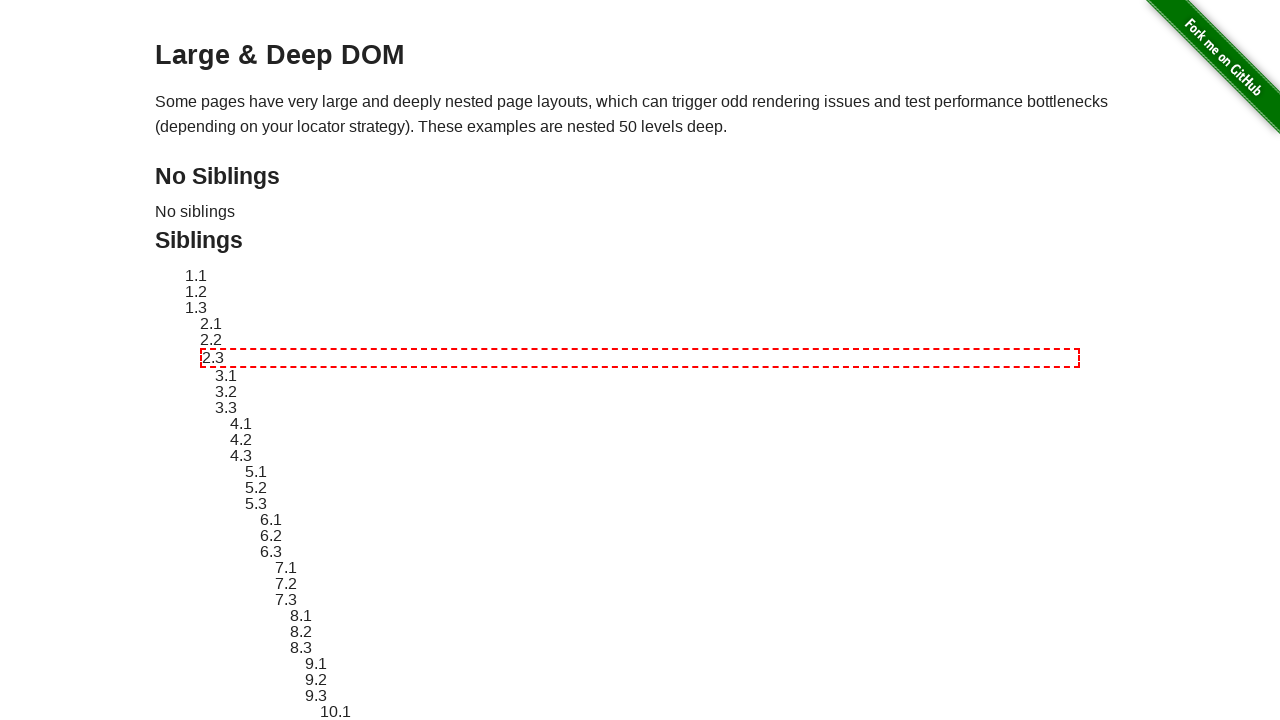

Waited 3 seconds to observe the highlighted element
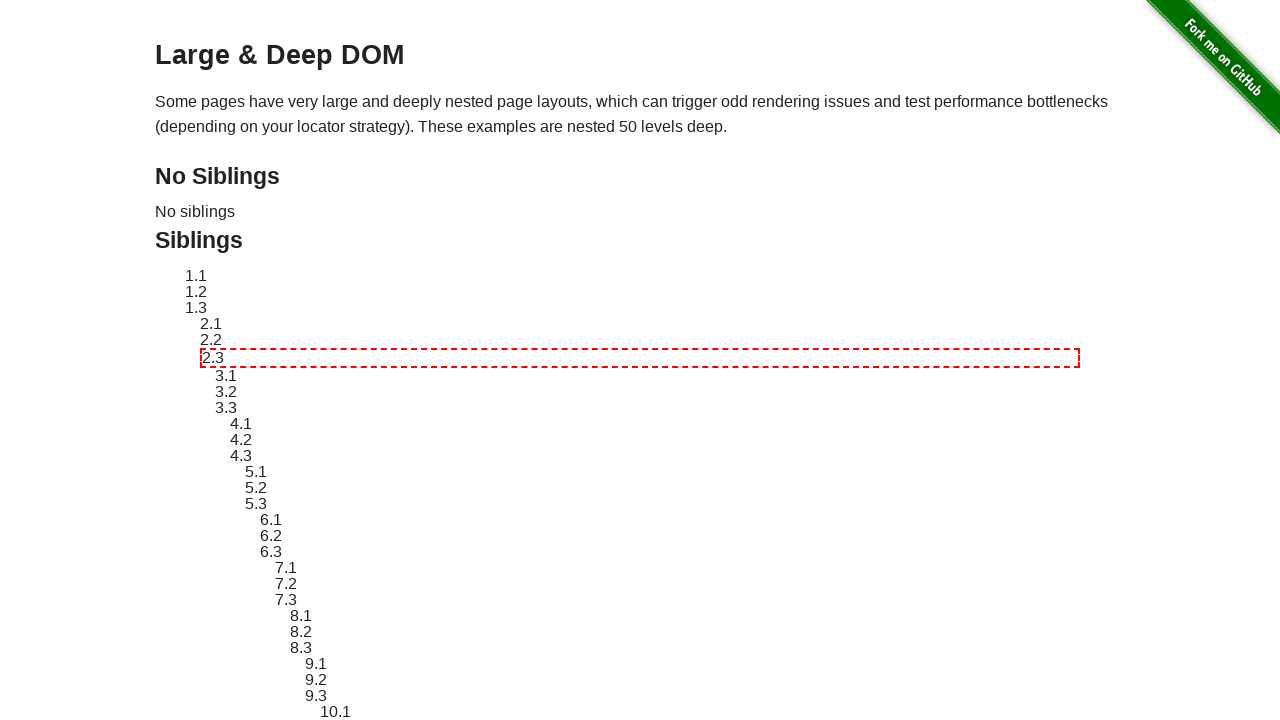

Reverted target element style to original
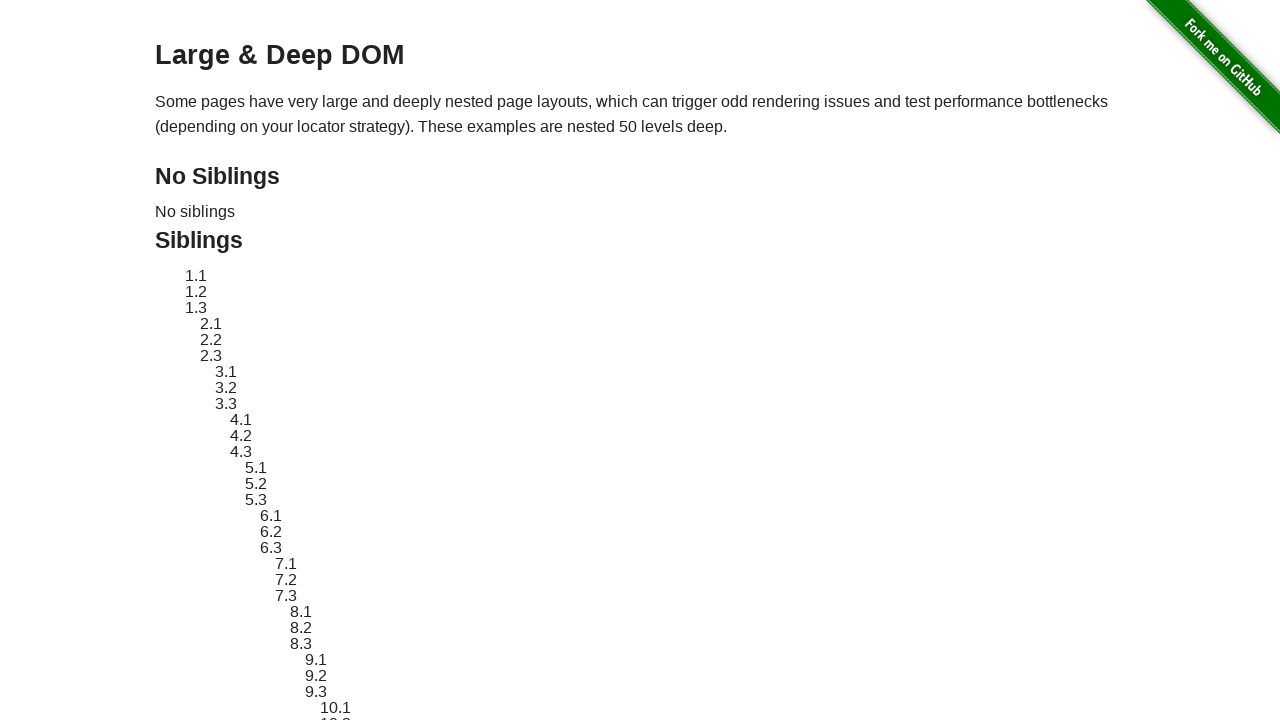

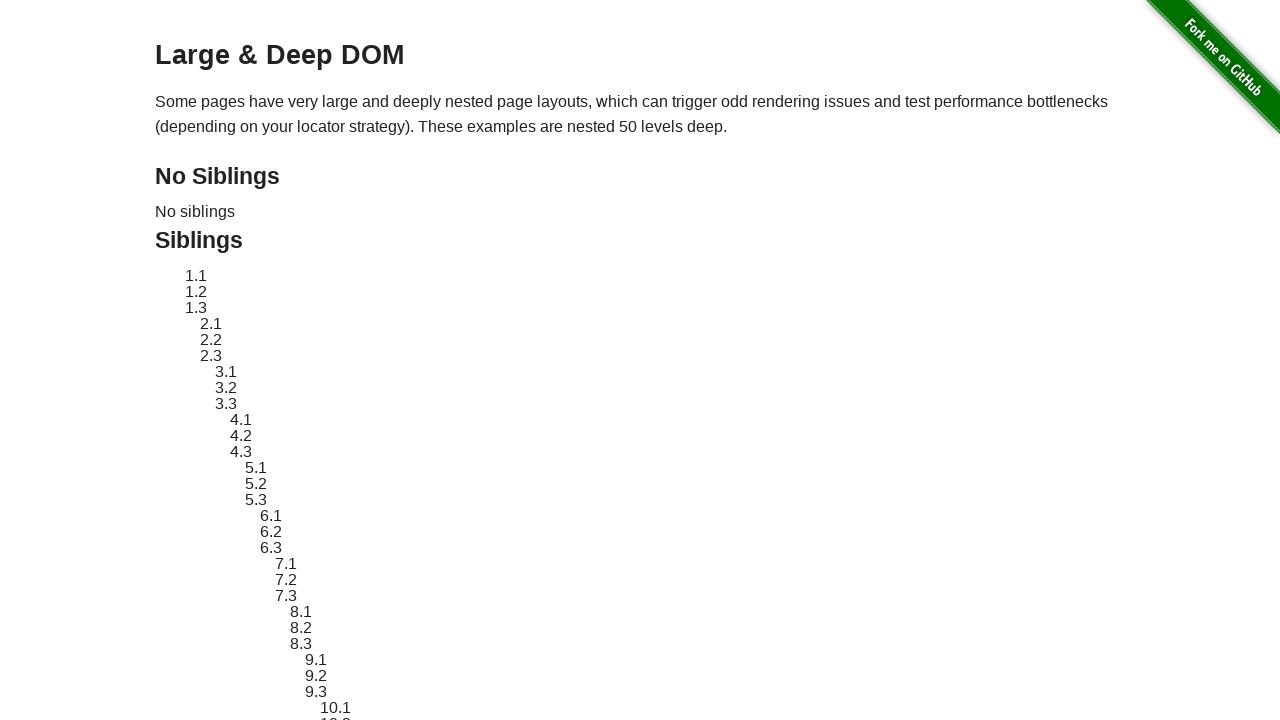